Tests the radio button functionality by selecting the "Impressive" radio option.

Starting URL: https://demoqa.com/elements

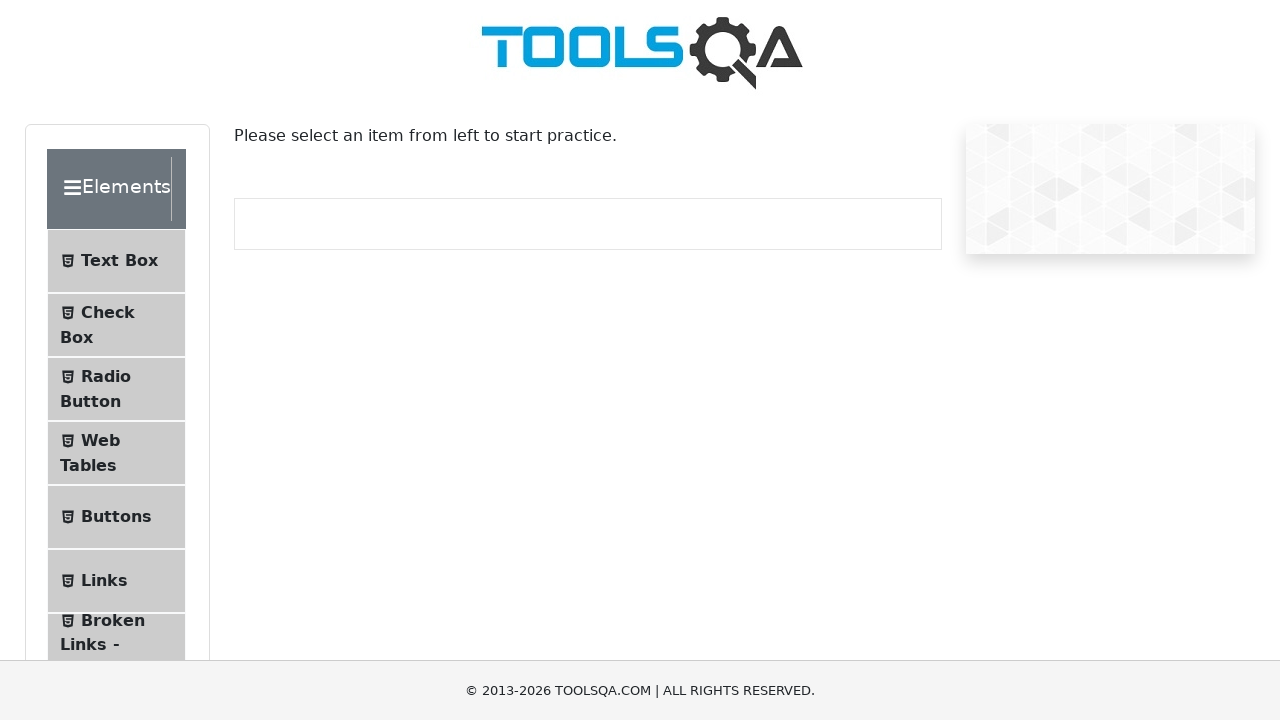

Scrolled down 200 pixels
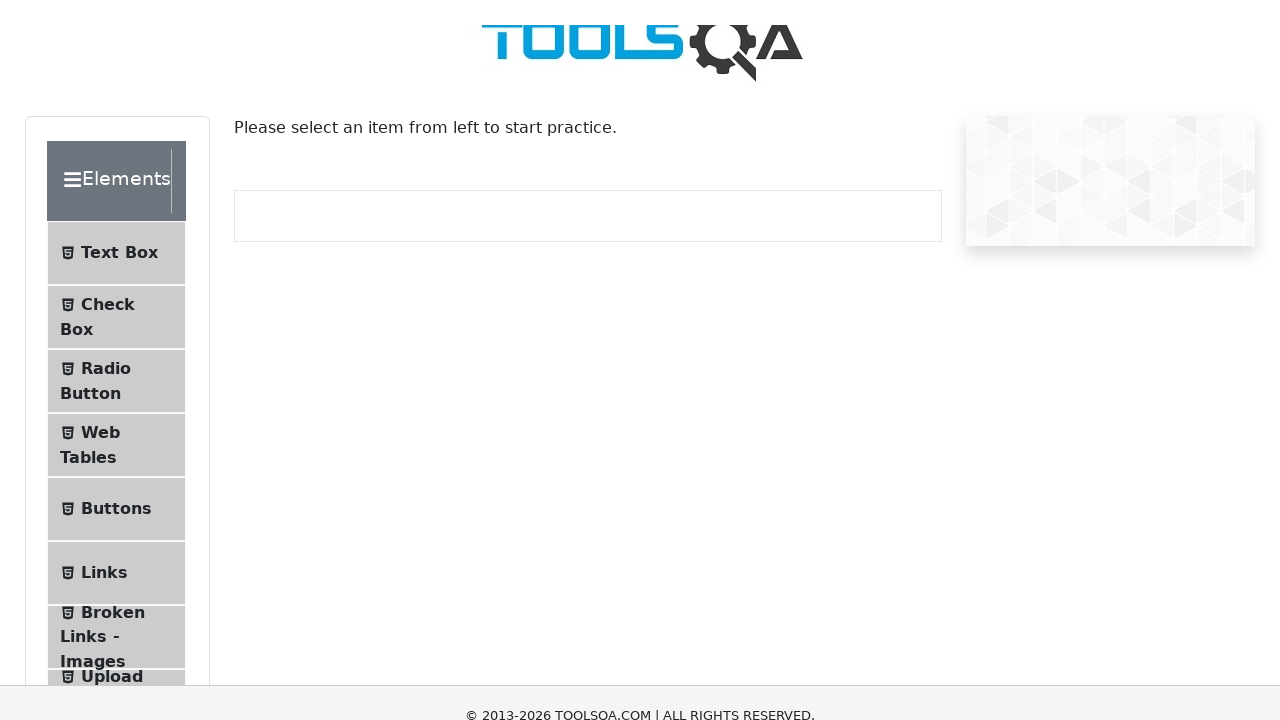

Clicked on Radio Button menu item at (116, 189) on xpath=//*[@class='accordion']/div[1]/div/ul/li[3]
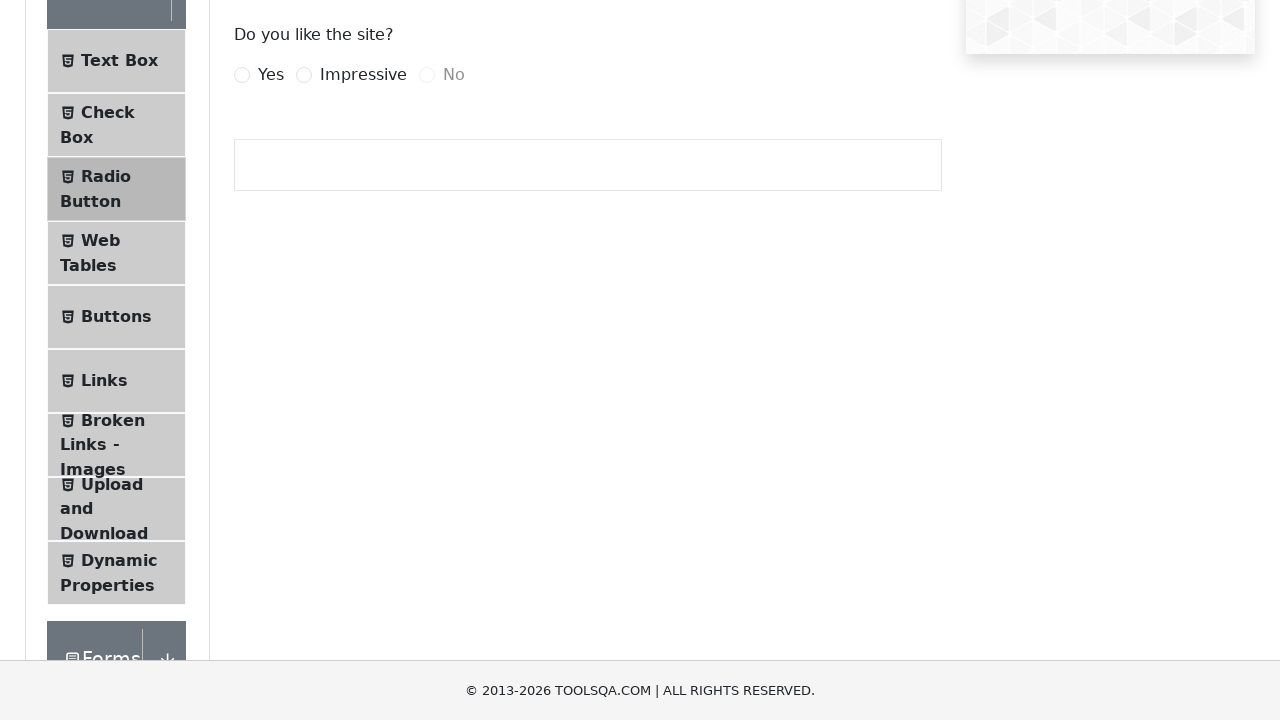

Double-clicked on the Impressive radio button at (304, 75) on #impressiveRadio
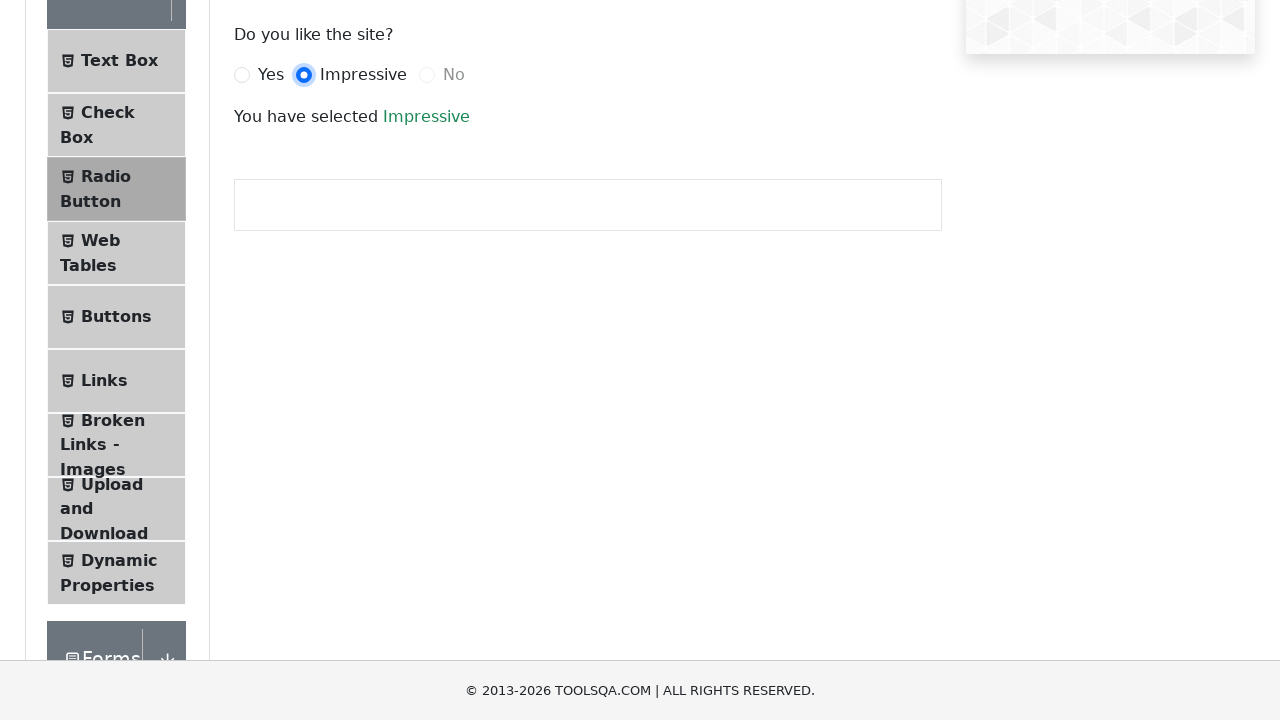

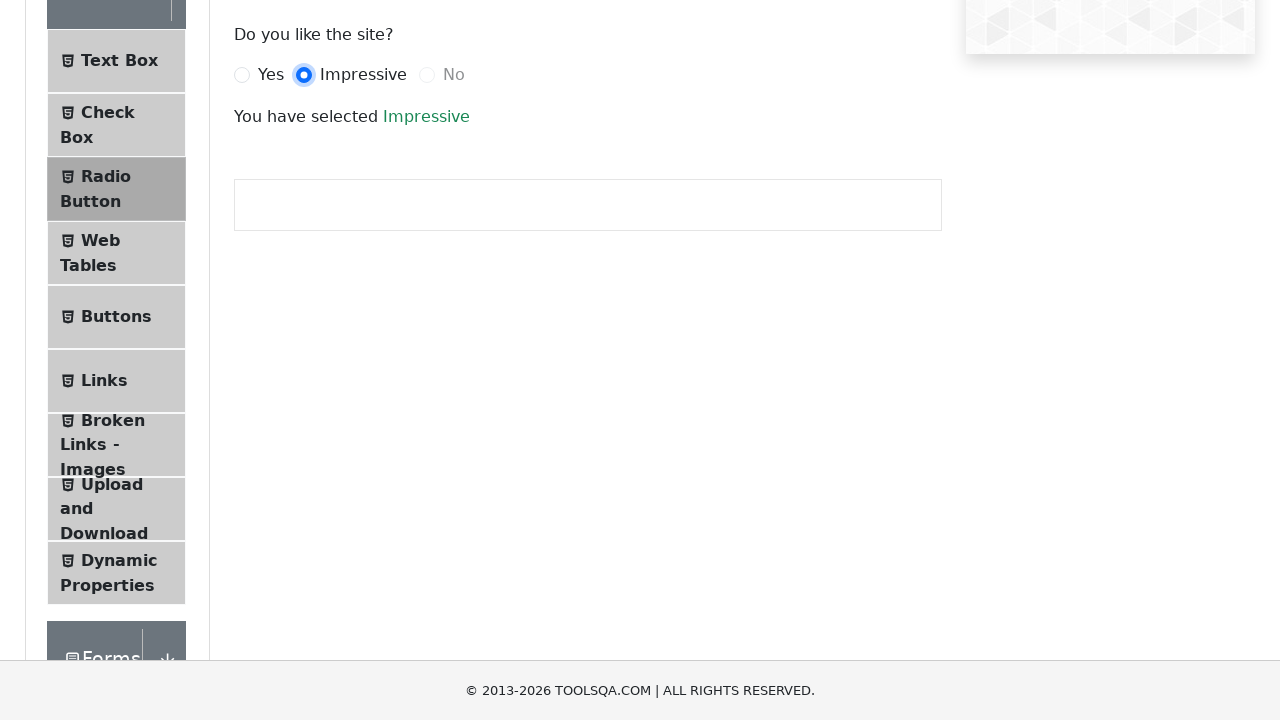